Tests various button interactions on a practice page including clicking a button to verify page title change, checking if a button is disabled, and examining button properties like position, color, and dimensions.

Starting URL: https://leafground.com/button.xhtml

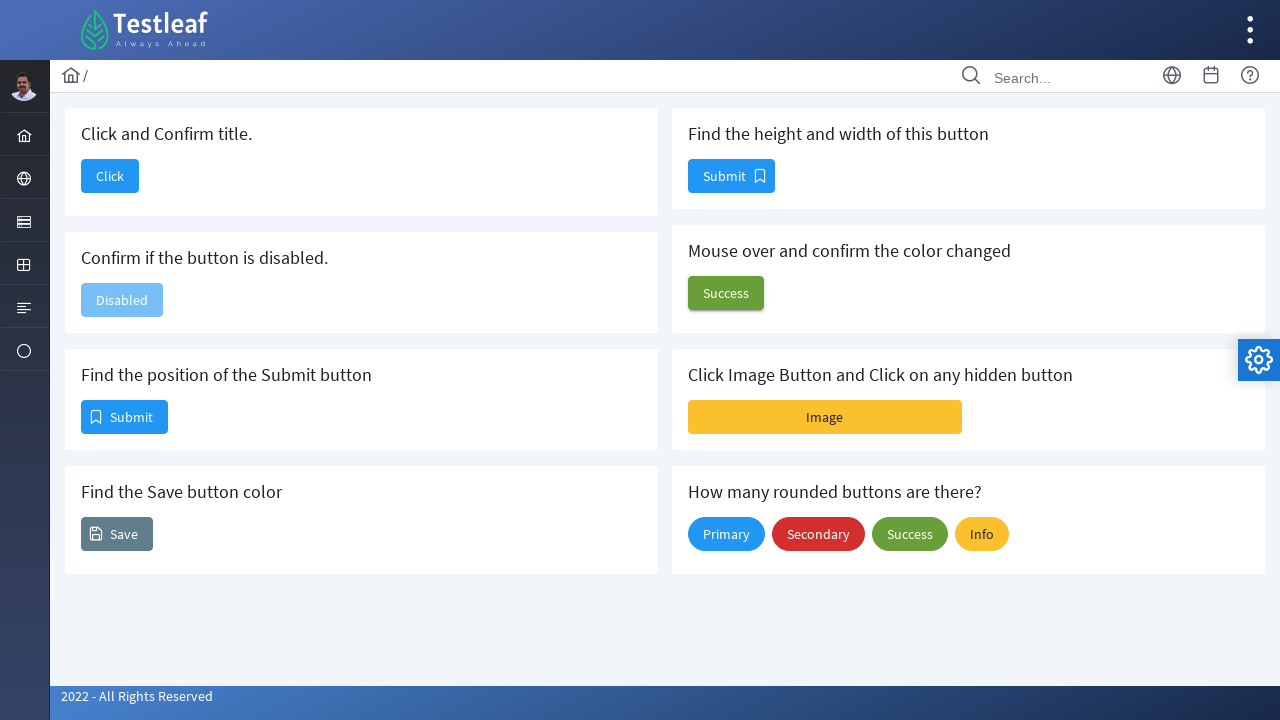

Clicked the 'Click' button at (110, 176) on xpath=//span[text()='Click']
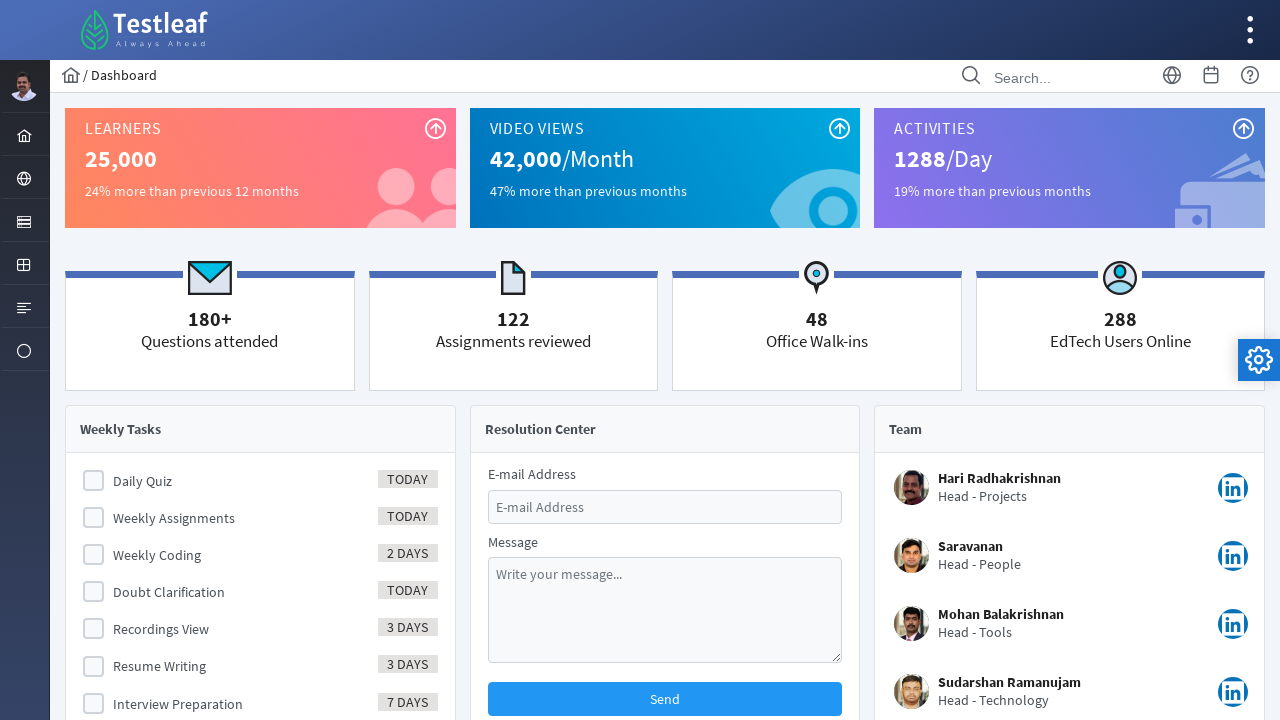

Waited for page to reach domcontentloaded state
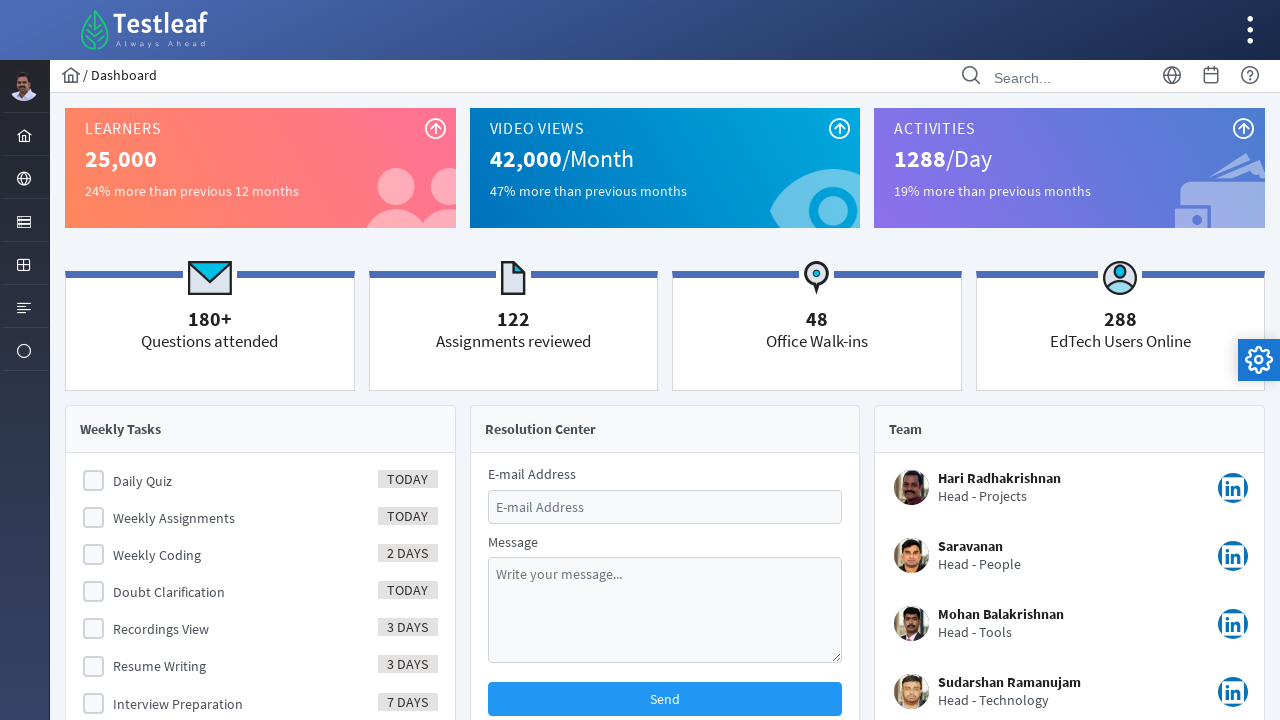

Retrieved page title: 'Dashboard'
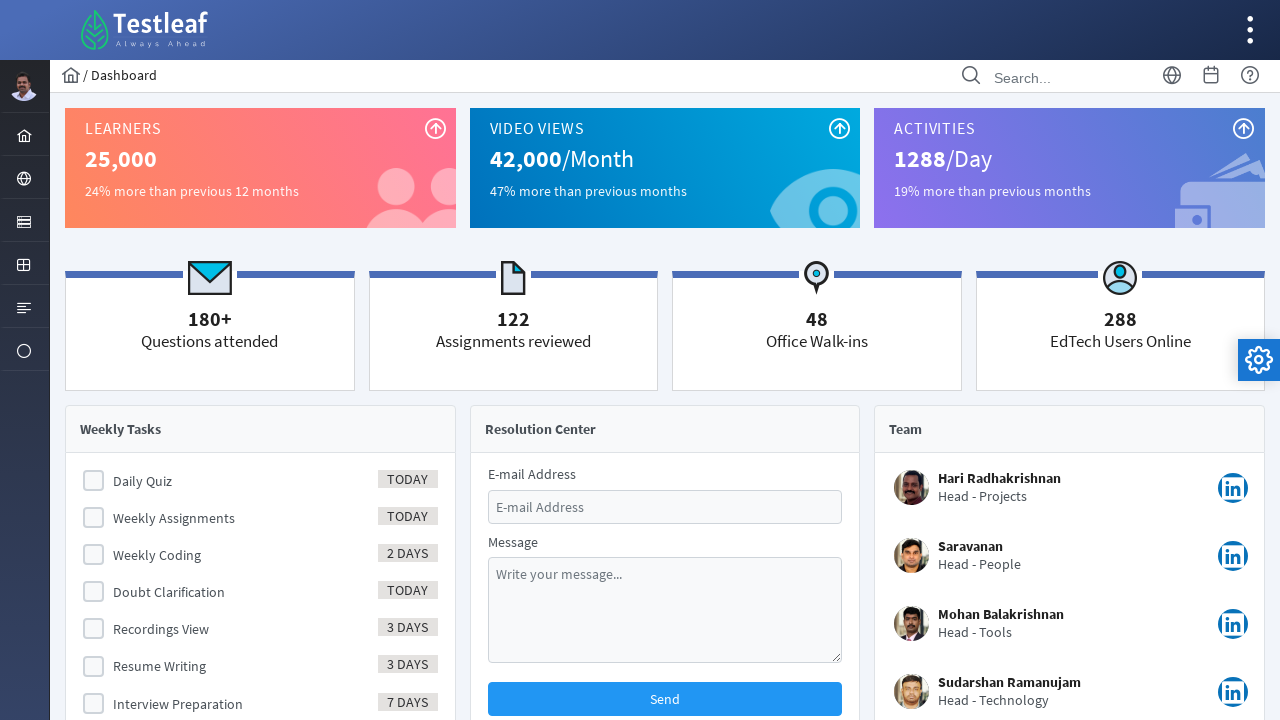

Navigated back to button page
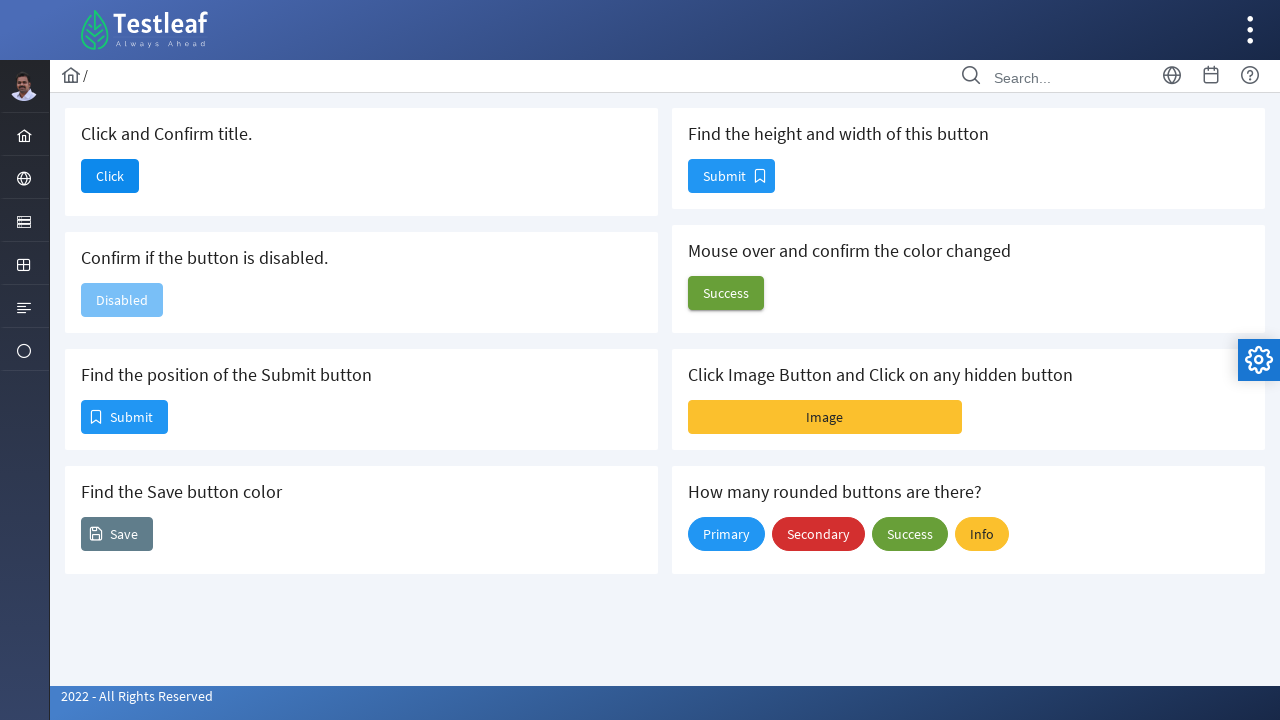

Waited for disabled button to be present
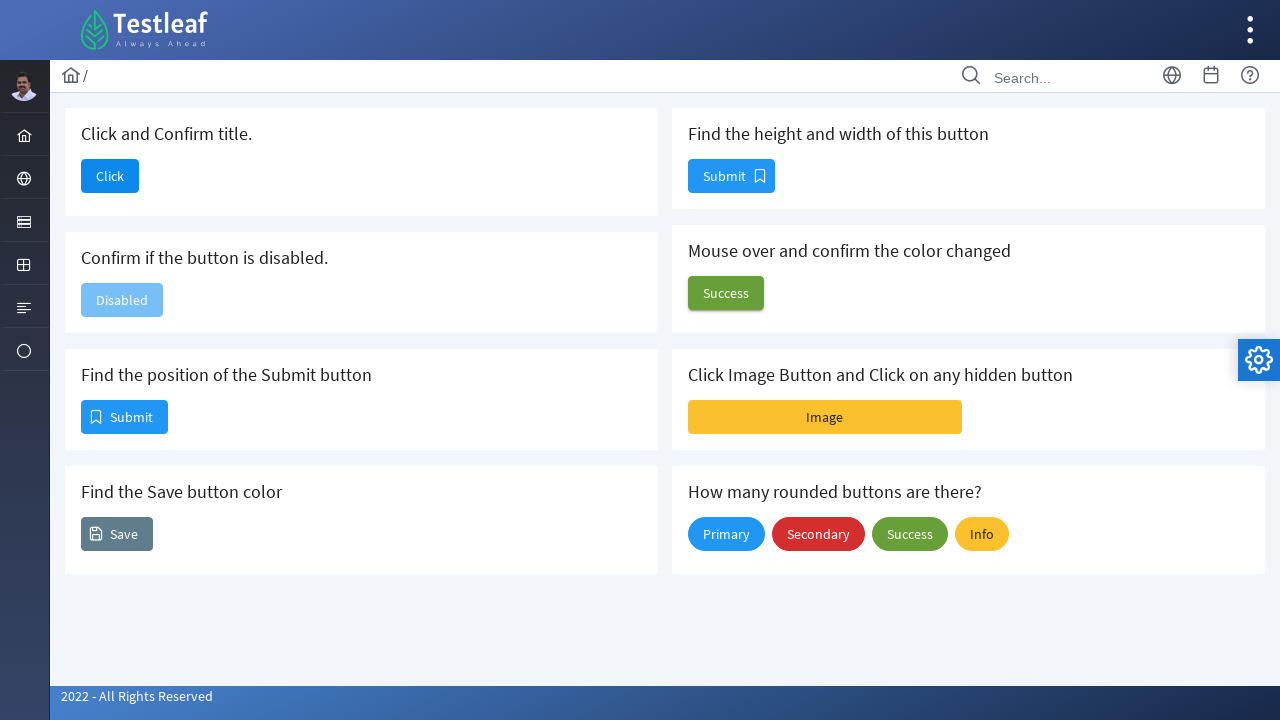

Located the disabled button
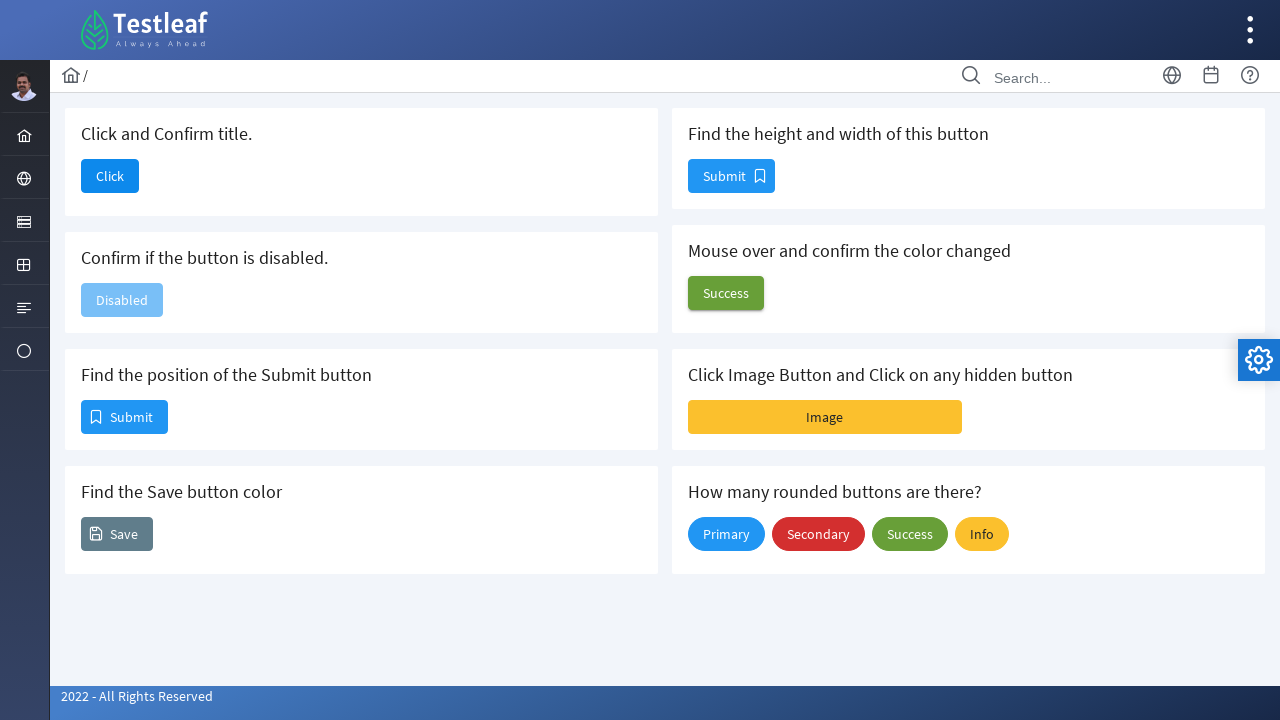

Checked if button is disabled: True
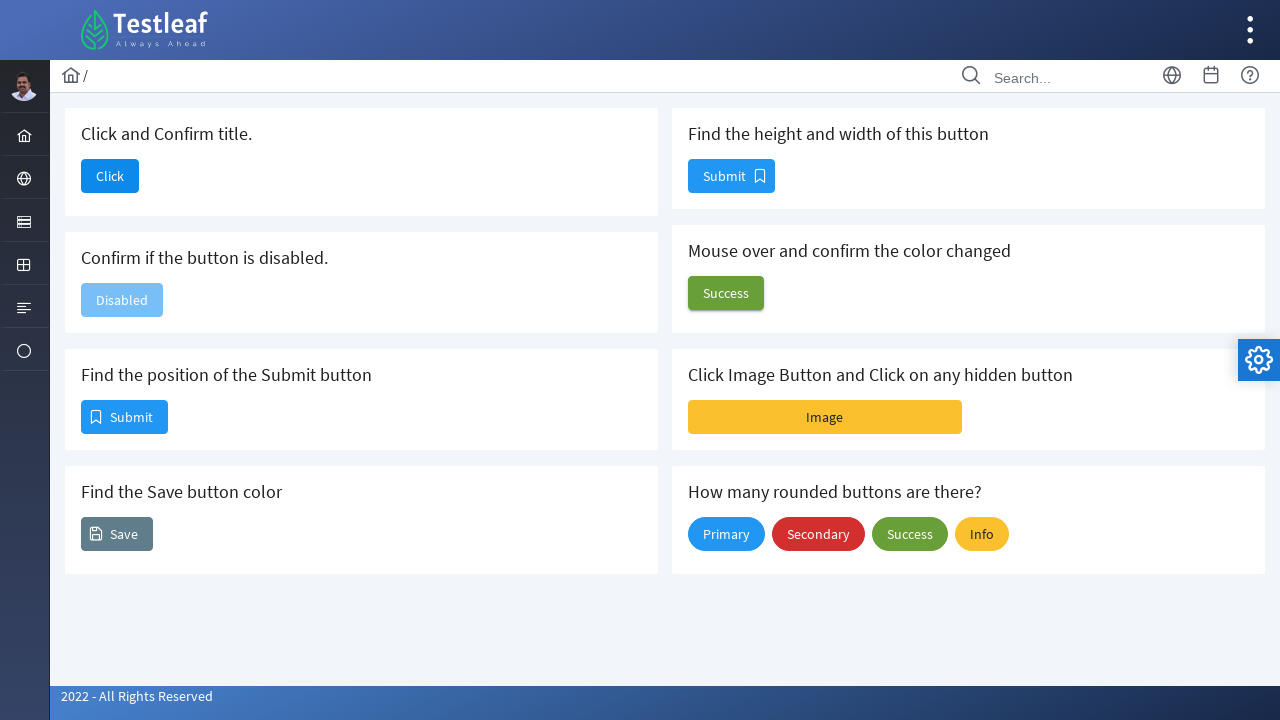

Located the first Submit button
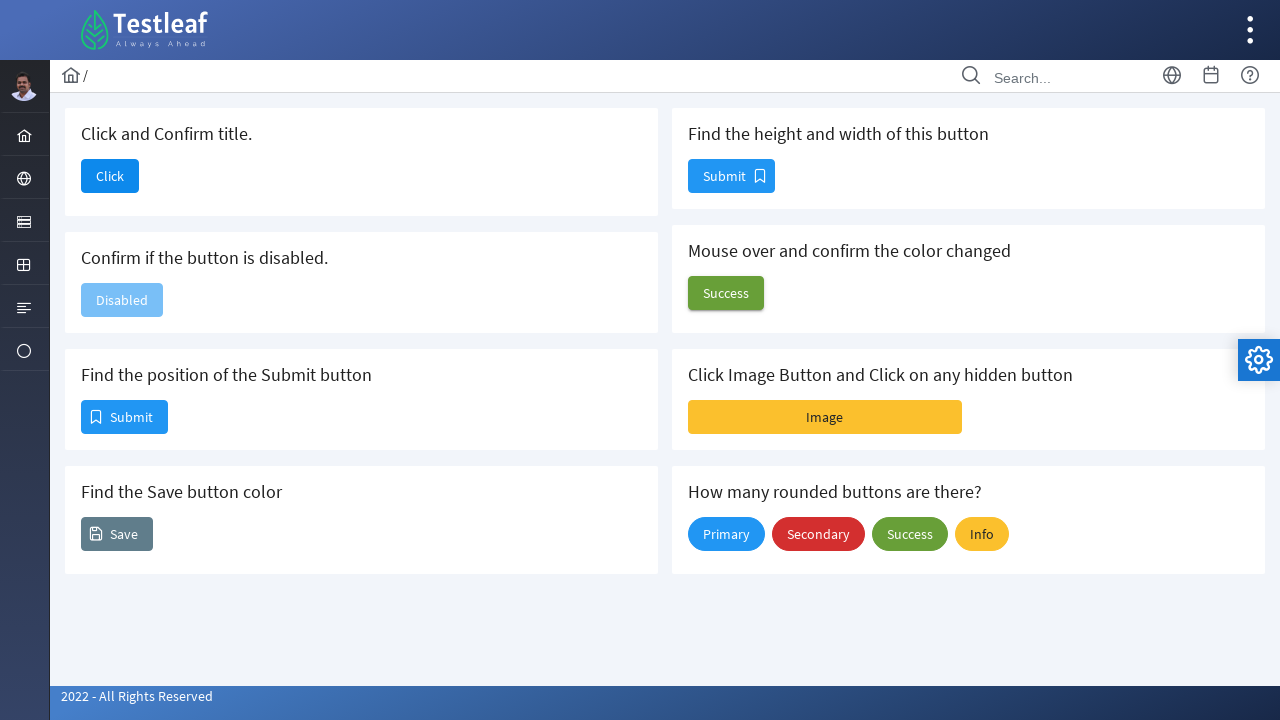

Retrieved bounding box for first Submit button: x=81, y=400
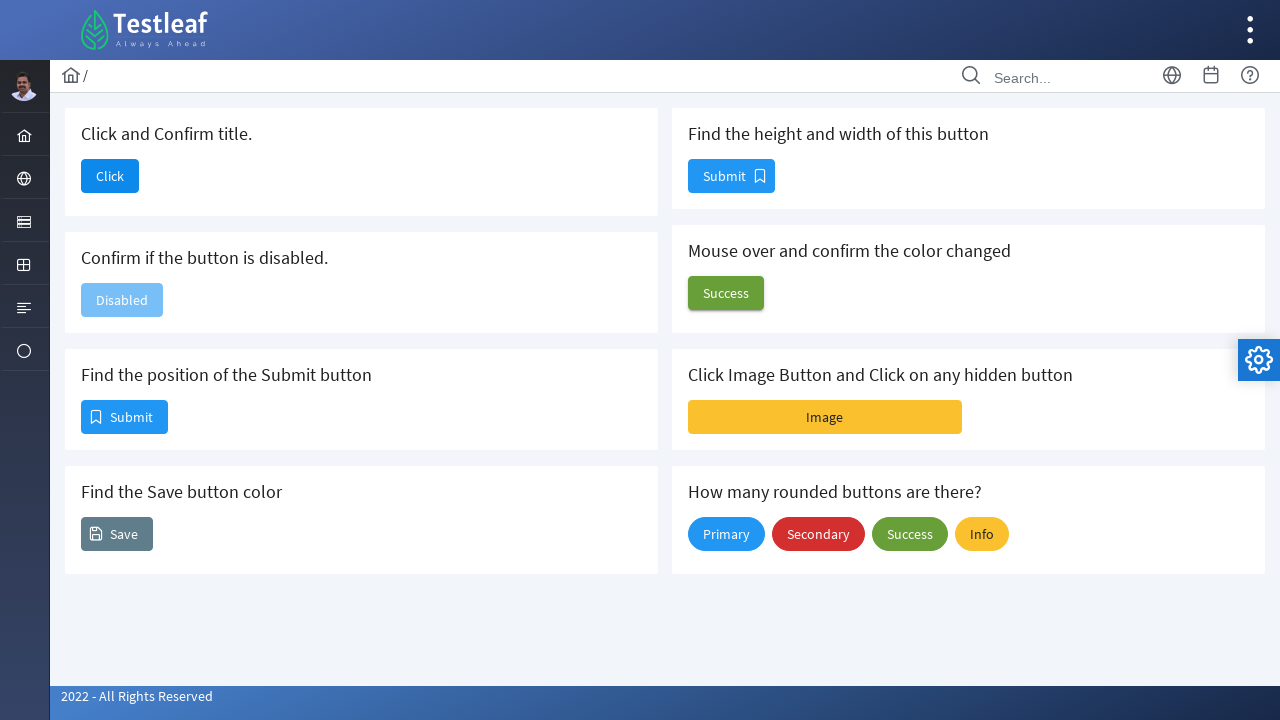

Located the Save button
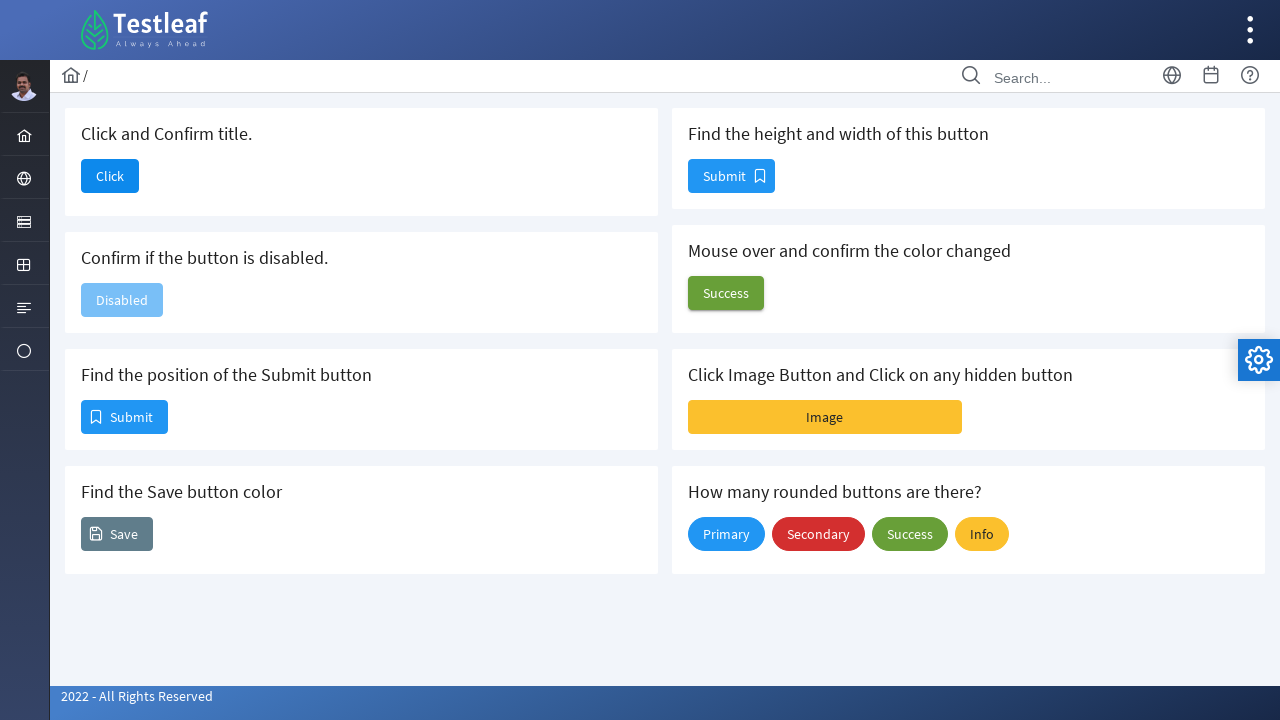

Retrieved Save button background color: rgb(96, 125, 139)
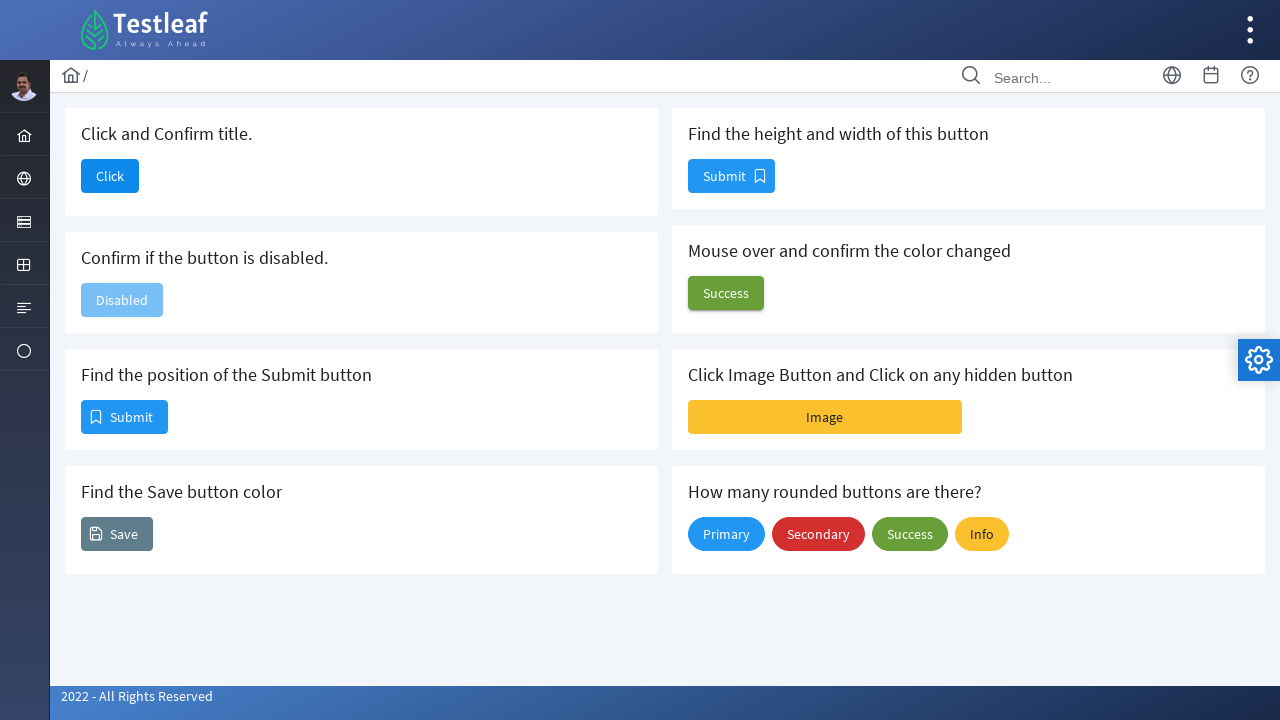

Located the second Submit button
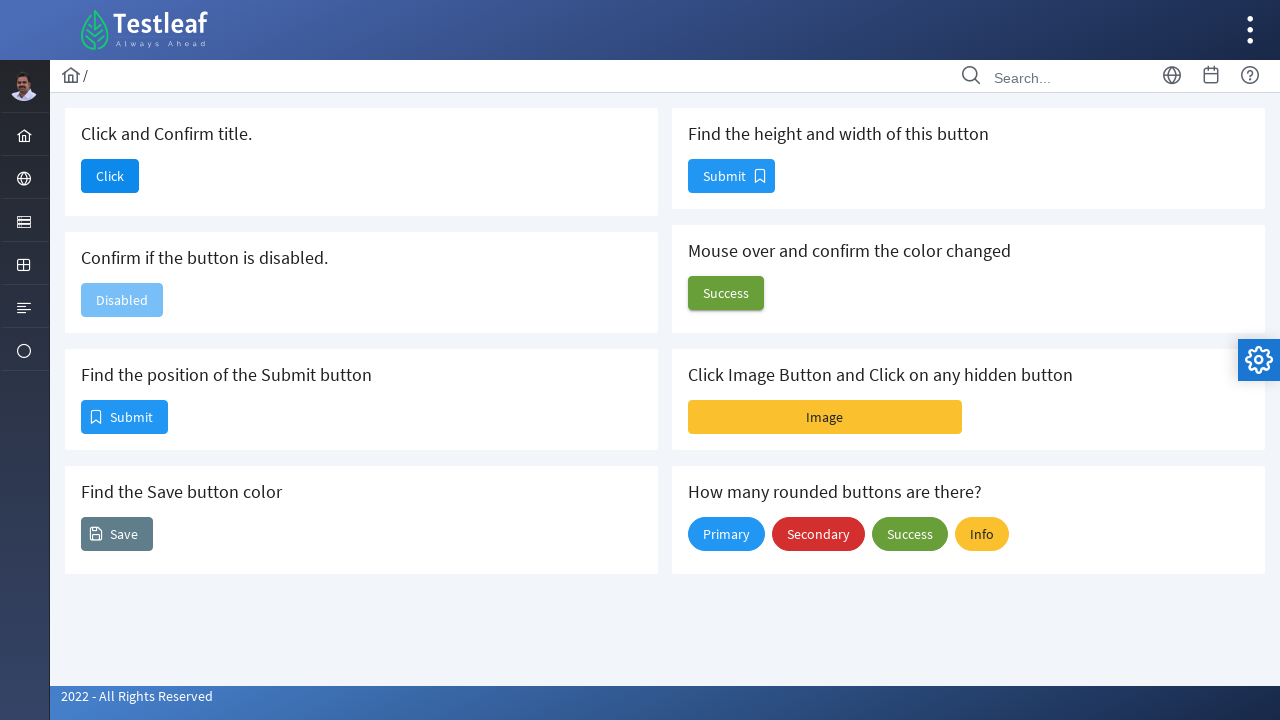

Retrieved bounding box for second Submit button: height=34, width=87
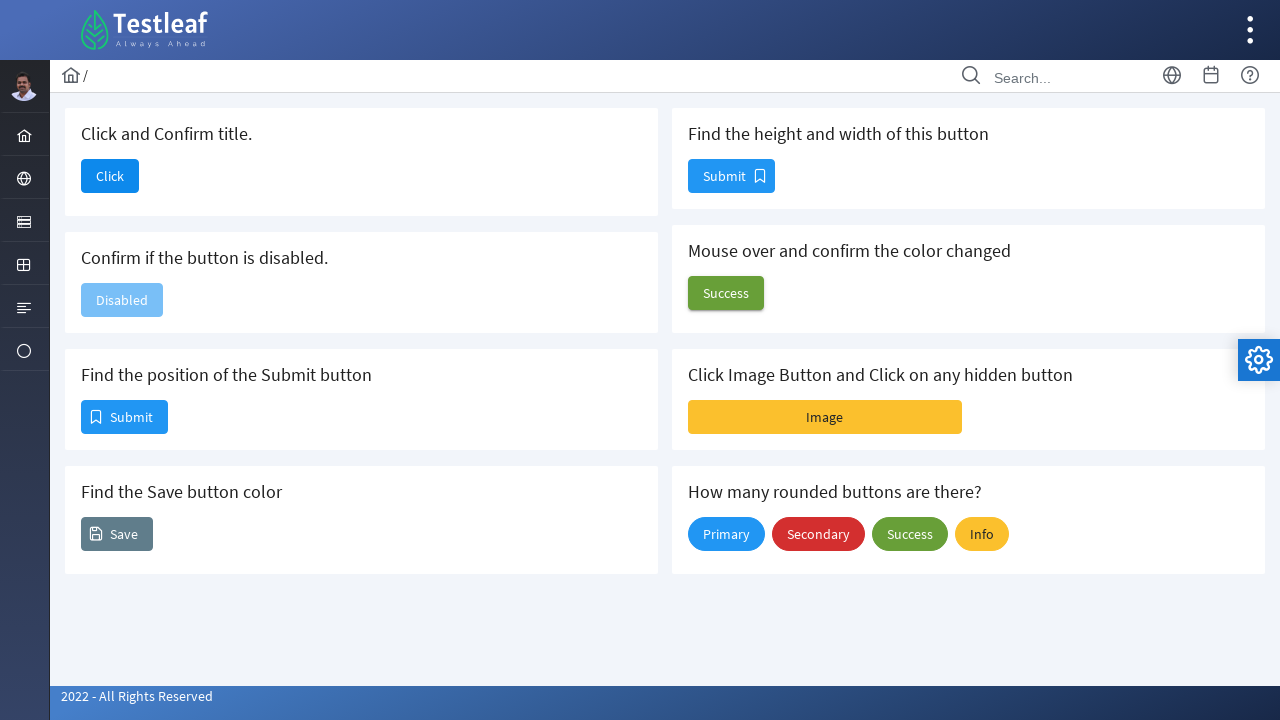

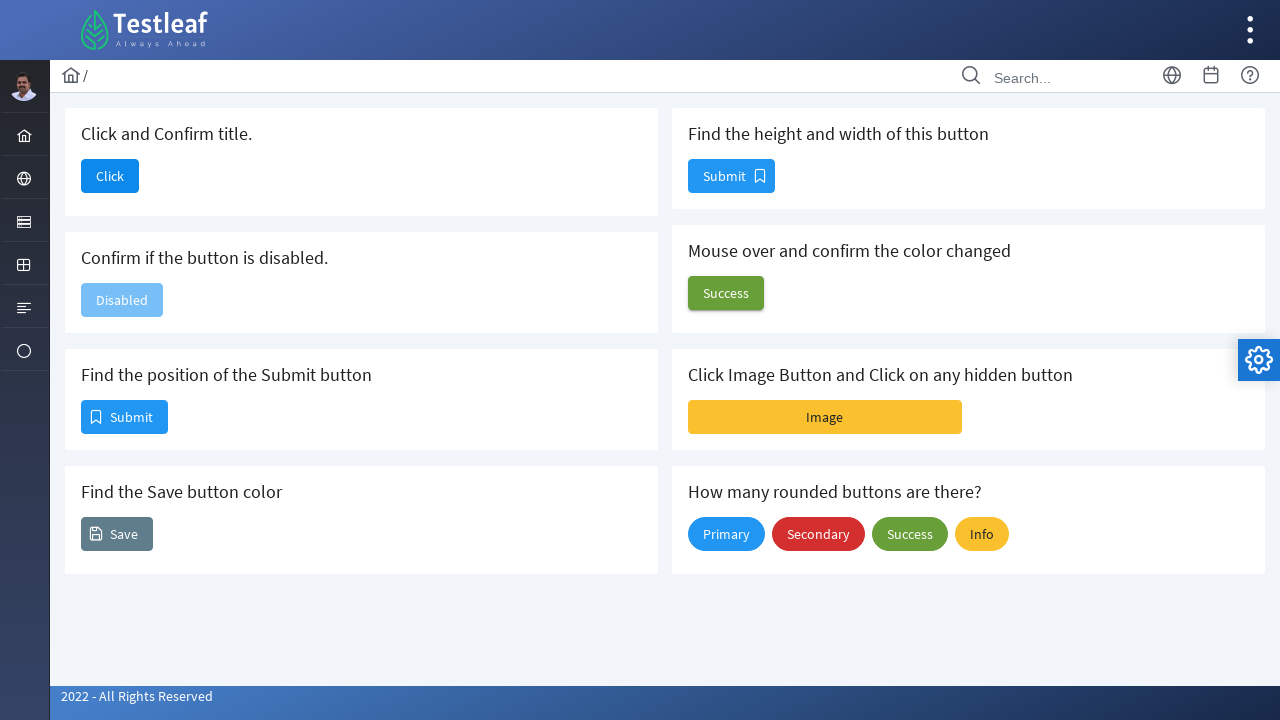